Tests a text box form by filling in user name, email, current address, and permanent address fields, then submits the form and verifies the output displays the entered information.

Starting URL: https://demoqa.com/text-box

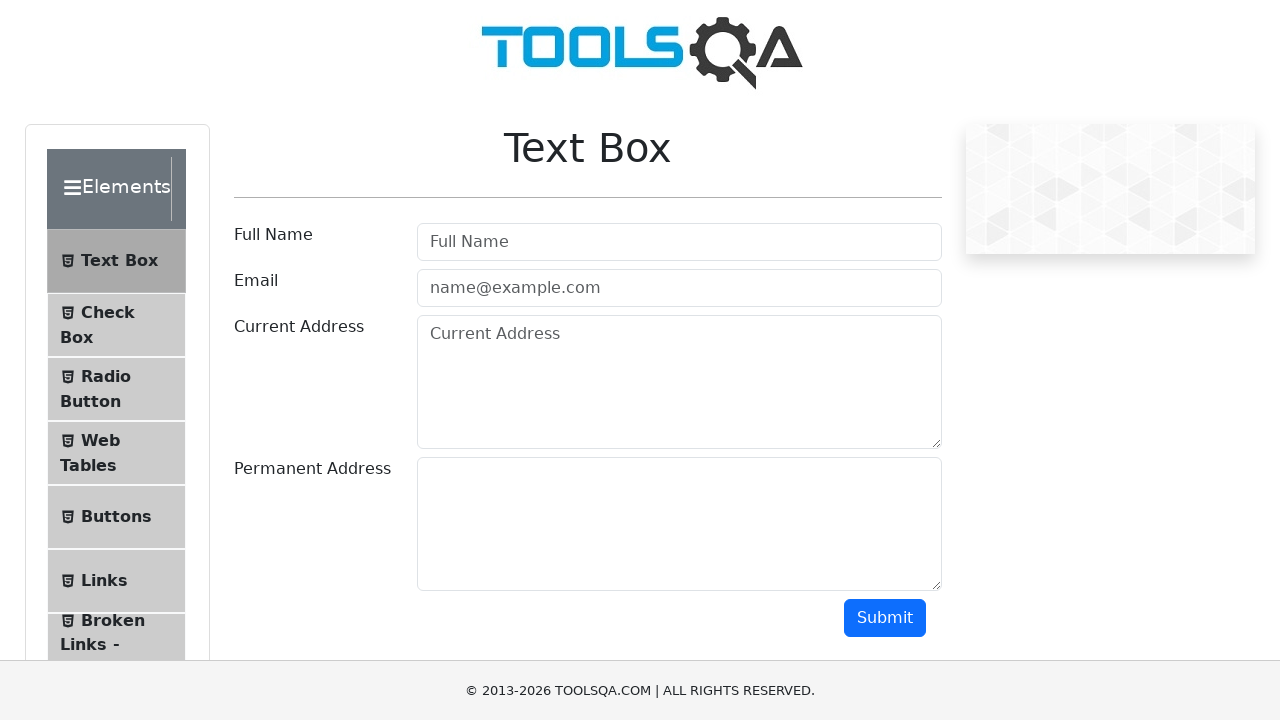

Filled userName field with 'demouser' on #userName
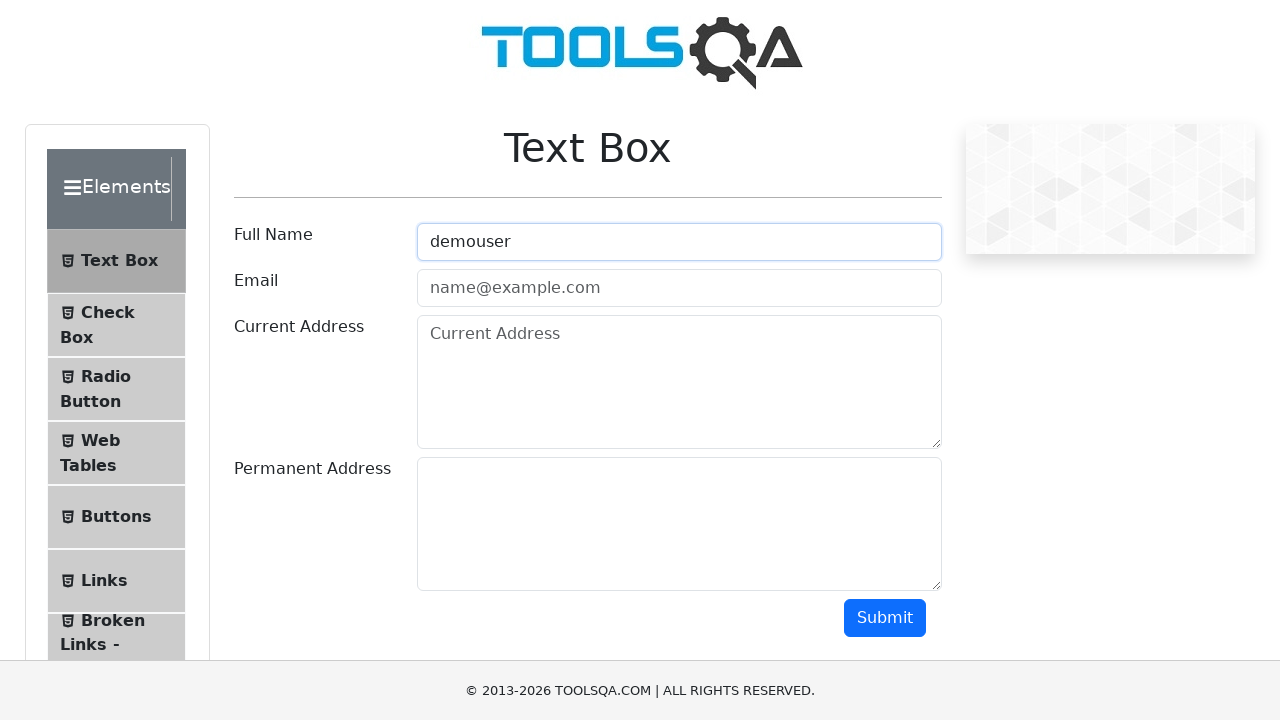

Filled userEmail field with 'demoEmail@gmail.com' on #userEmail
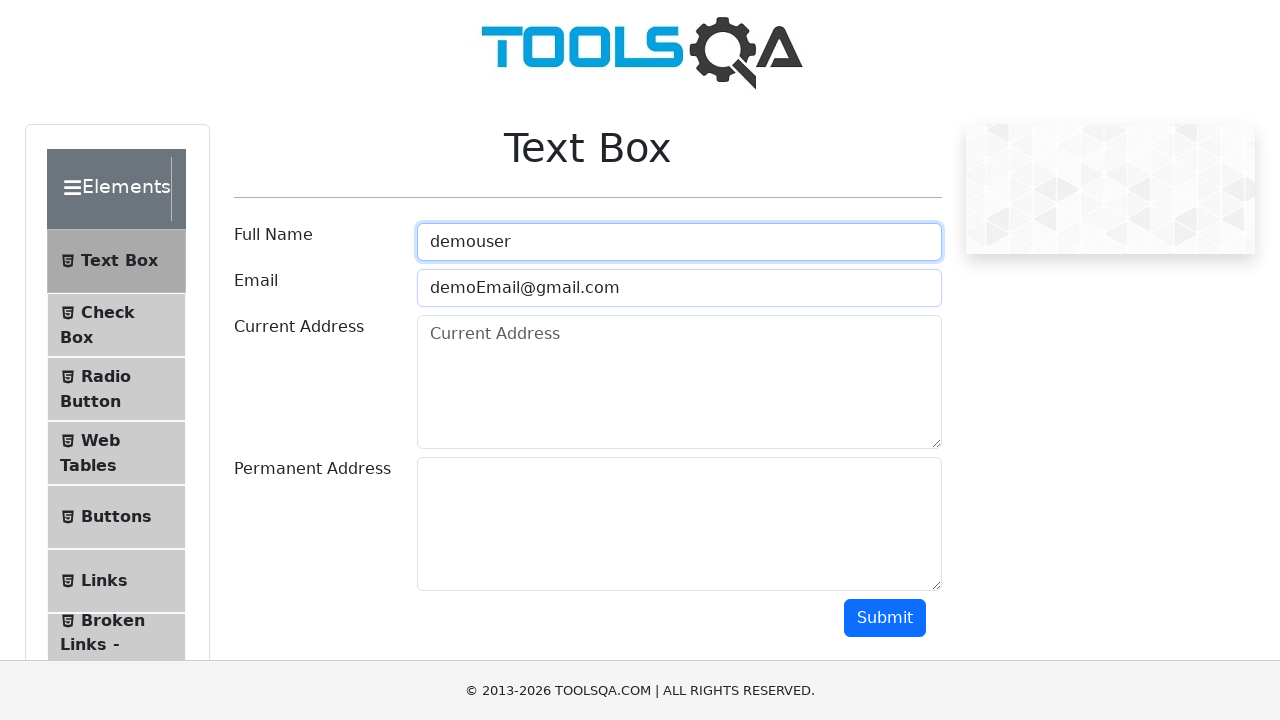

Filled currentAddress field with 'Bangalore' on #currentAddress
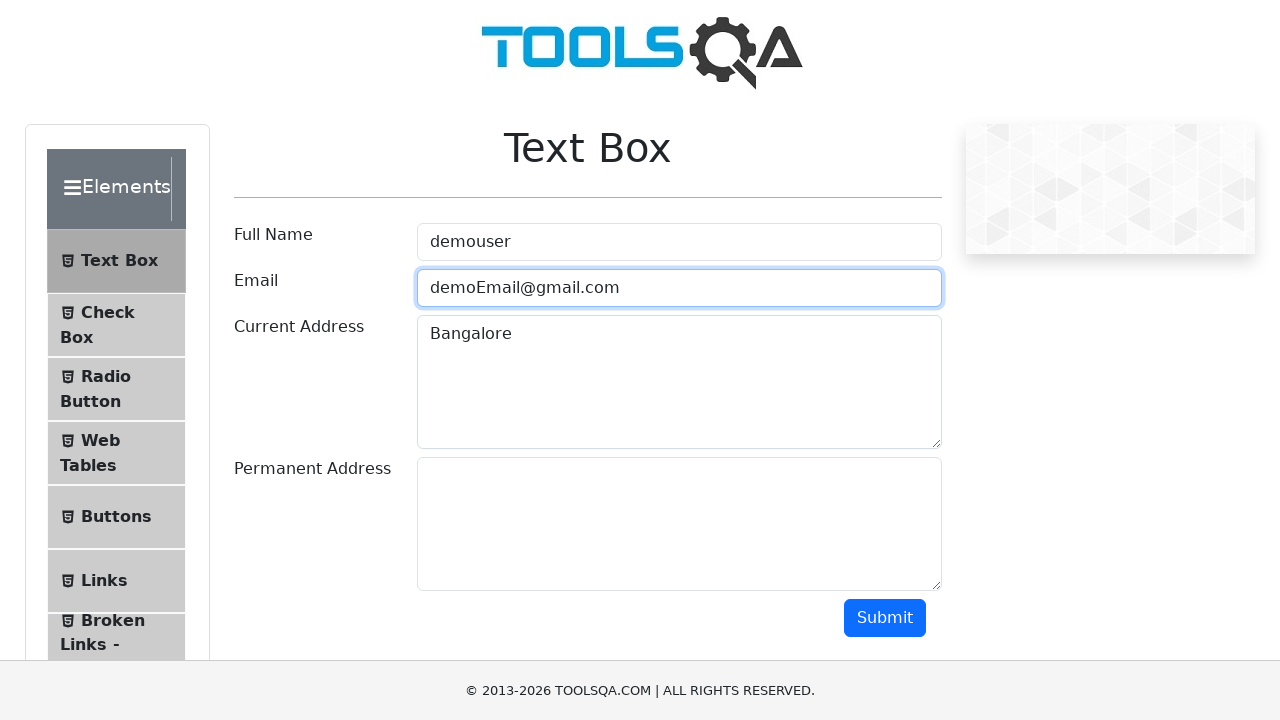

Filled permanentAddress field with 'Karnataka' on #permanentAddress
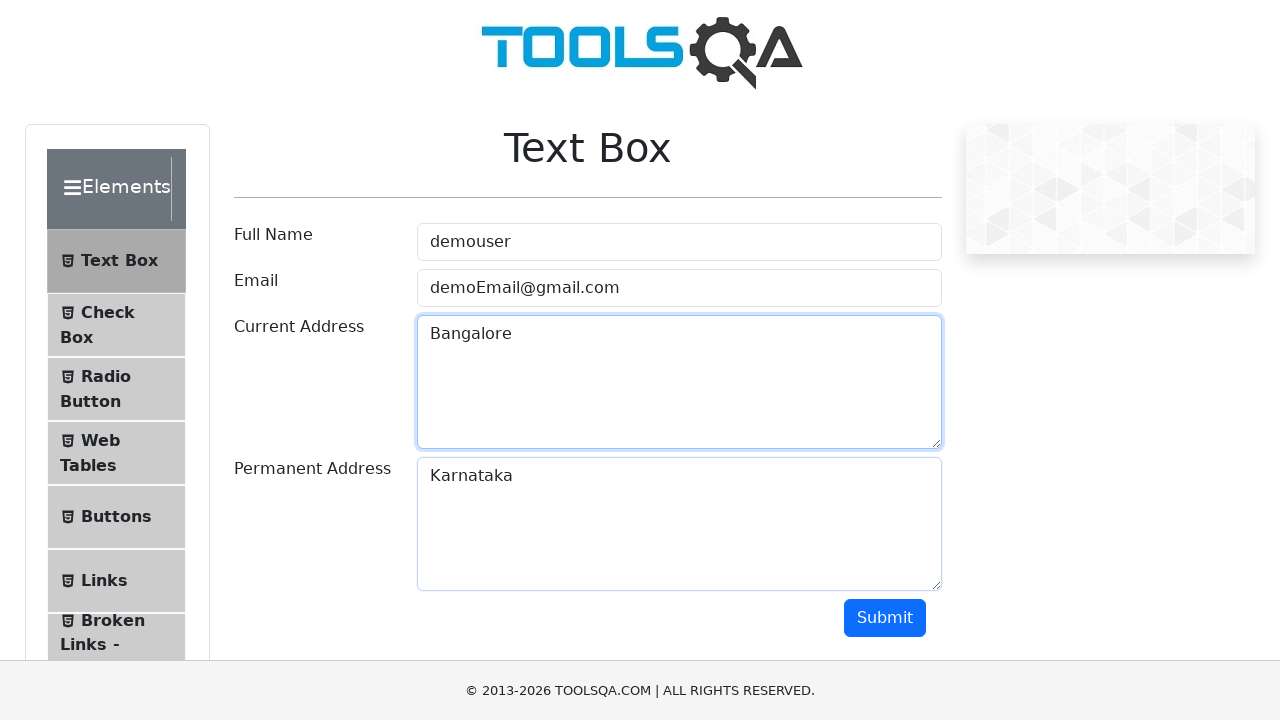

Clicked submit button to submit the form at (885, 618) on #submit
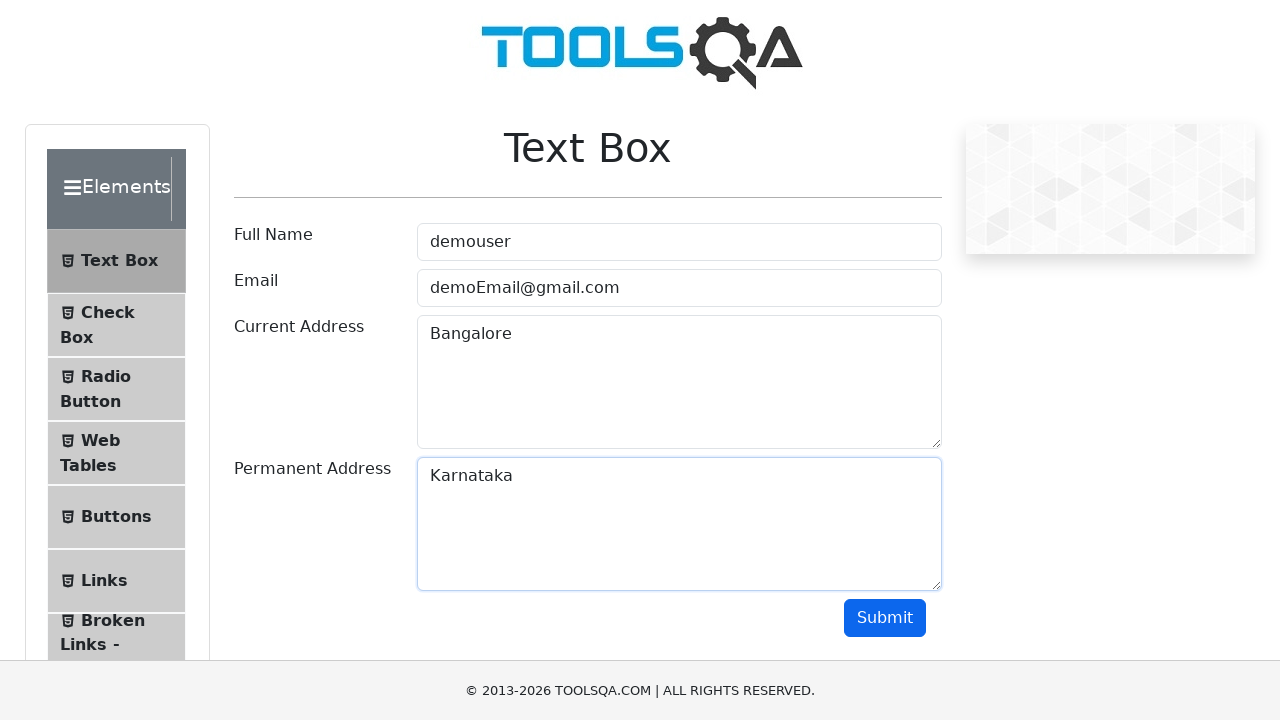

Output name field loaded
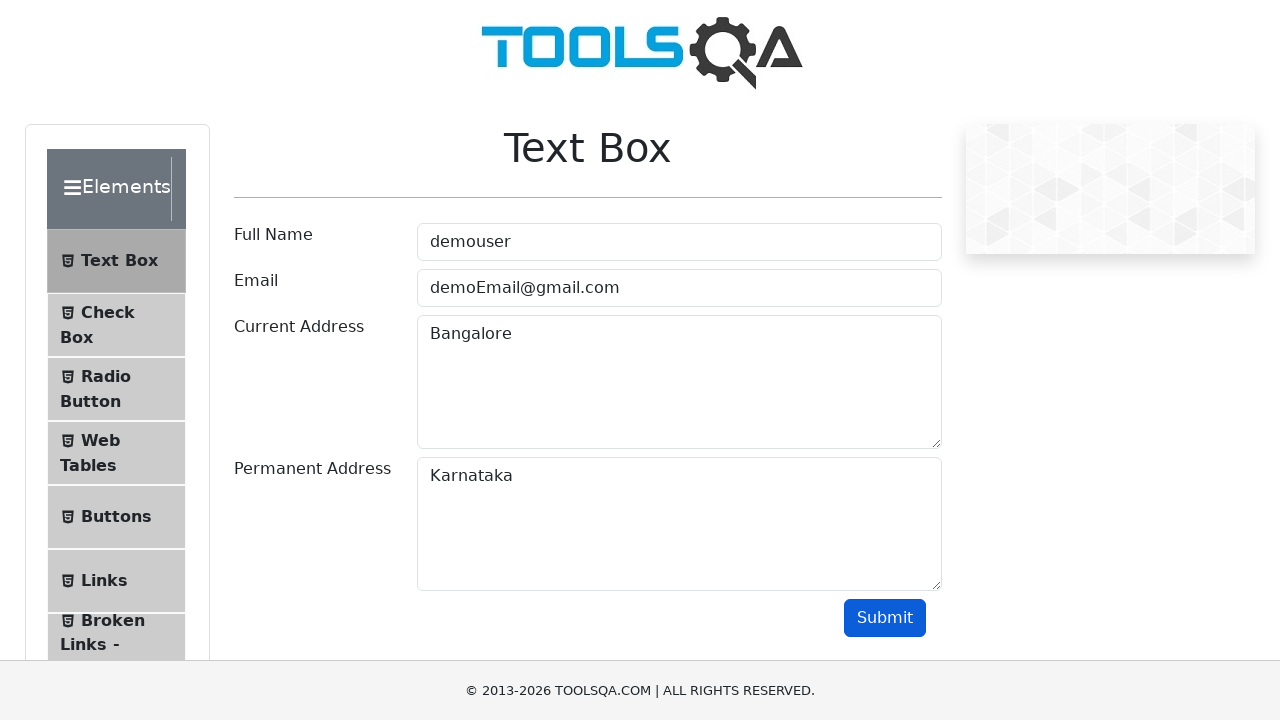

Located name output element
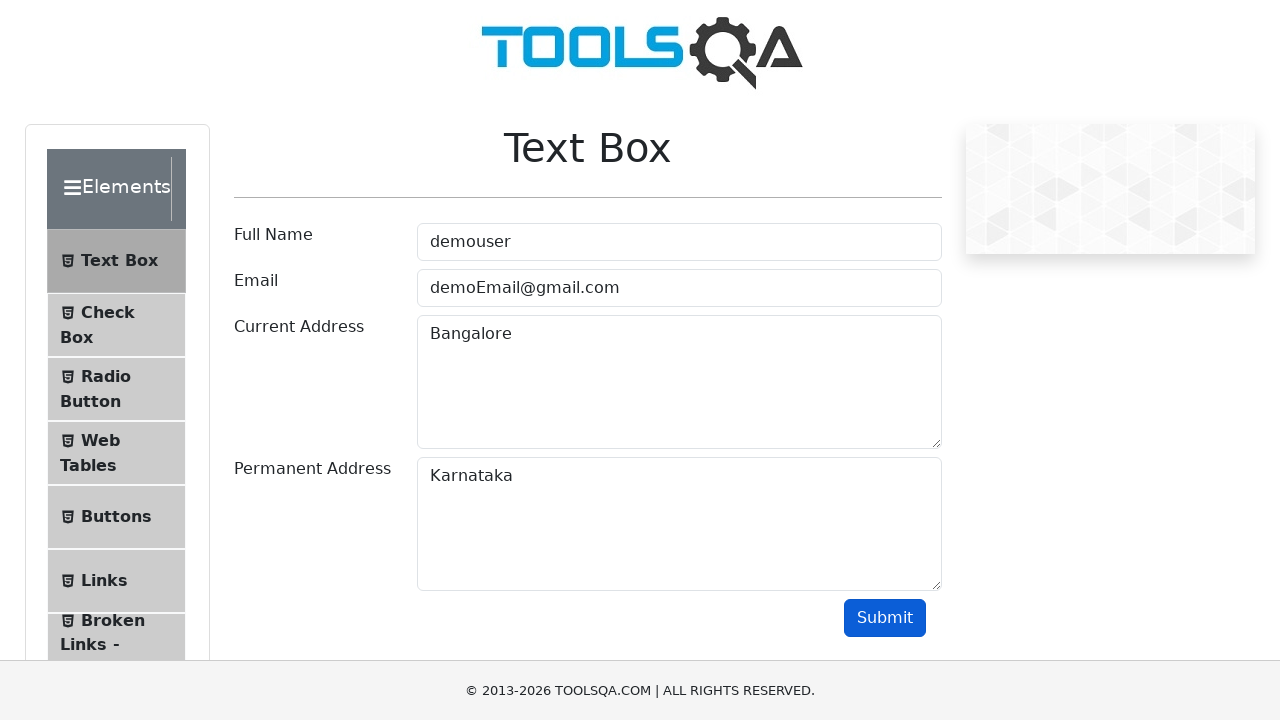

Verified name output contains 'demouser'
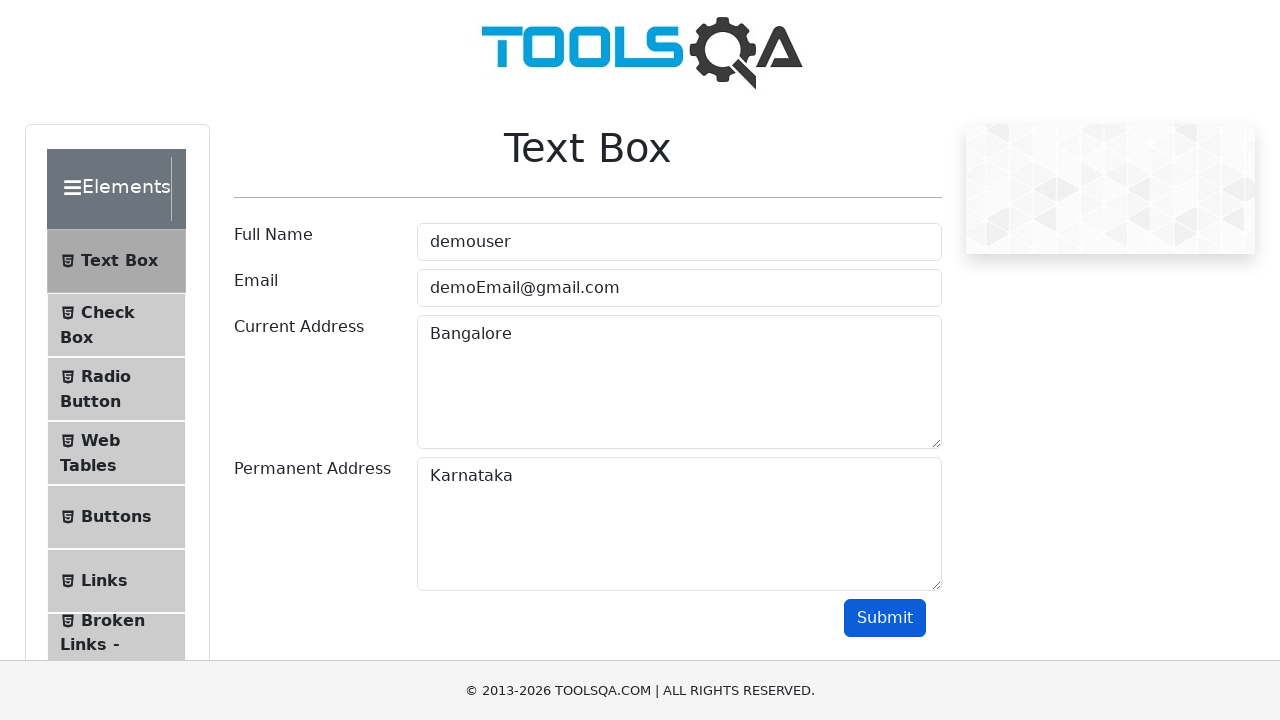

Located email output element
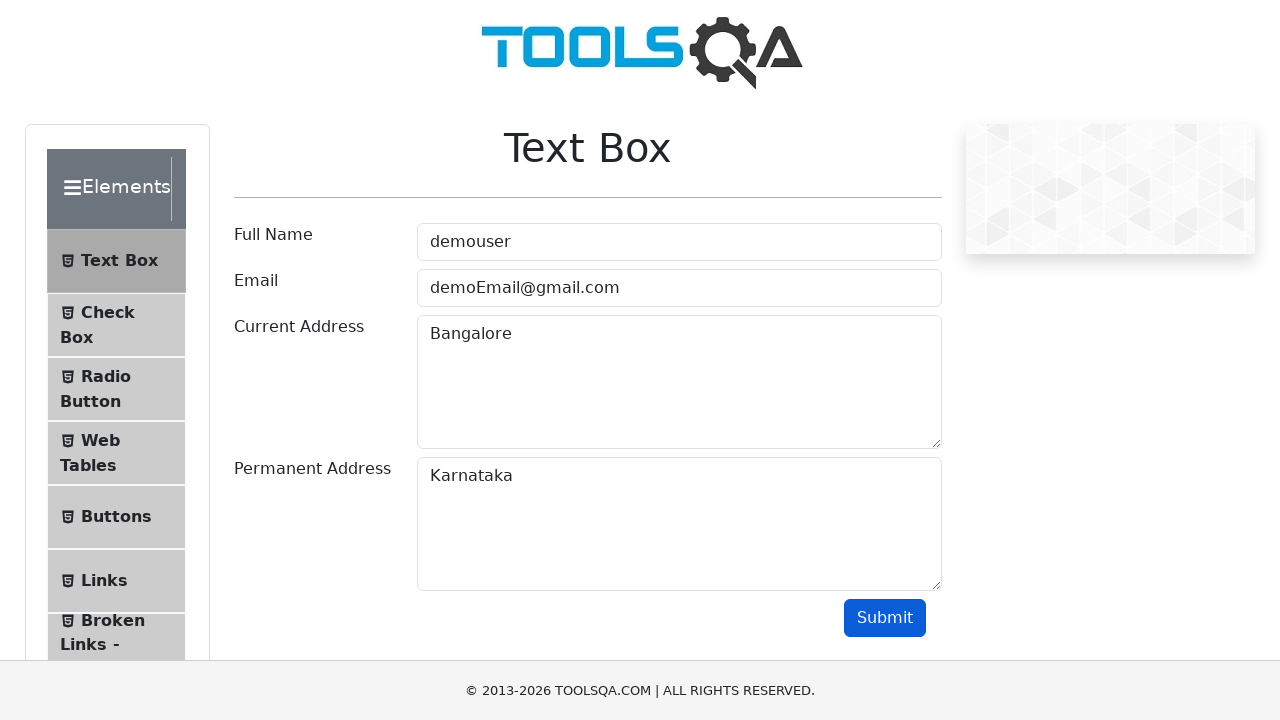

Verified email output contains 'demoEmail@gmail.com'
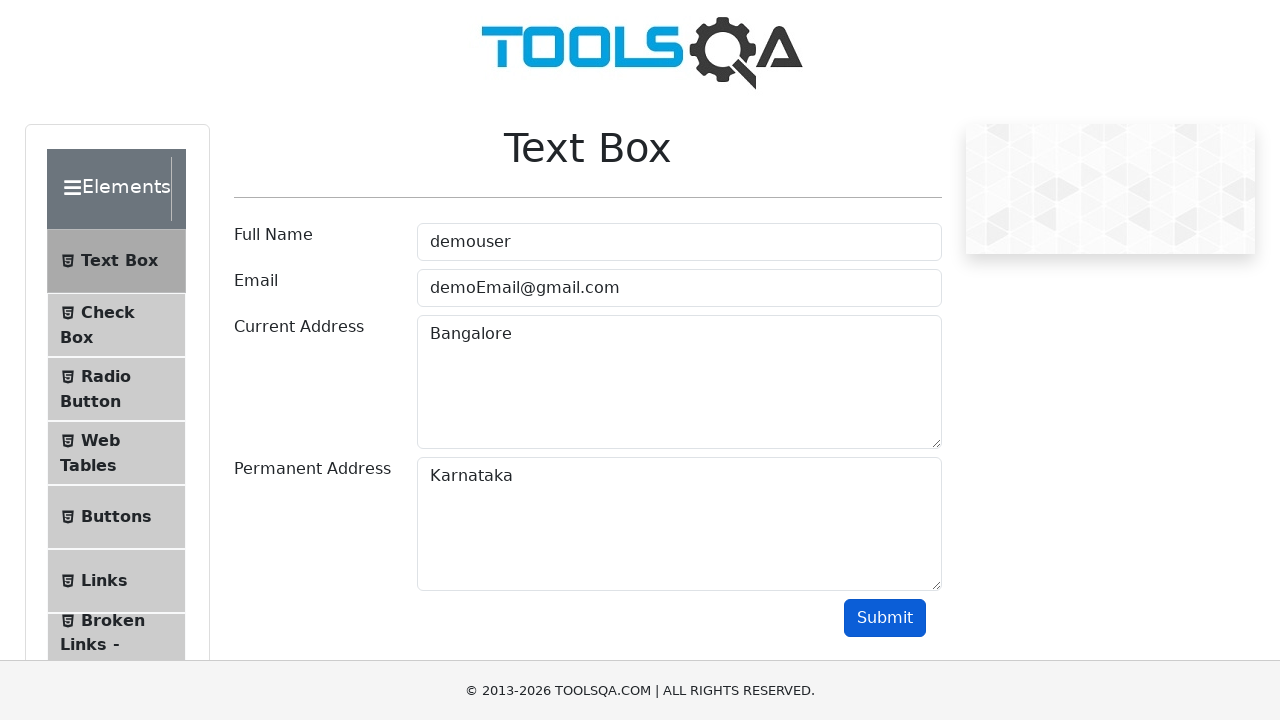

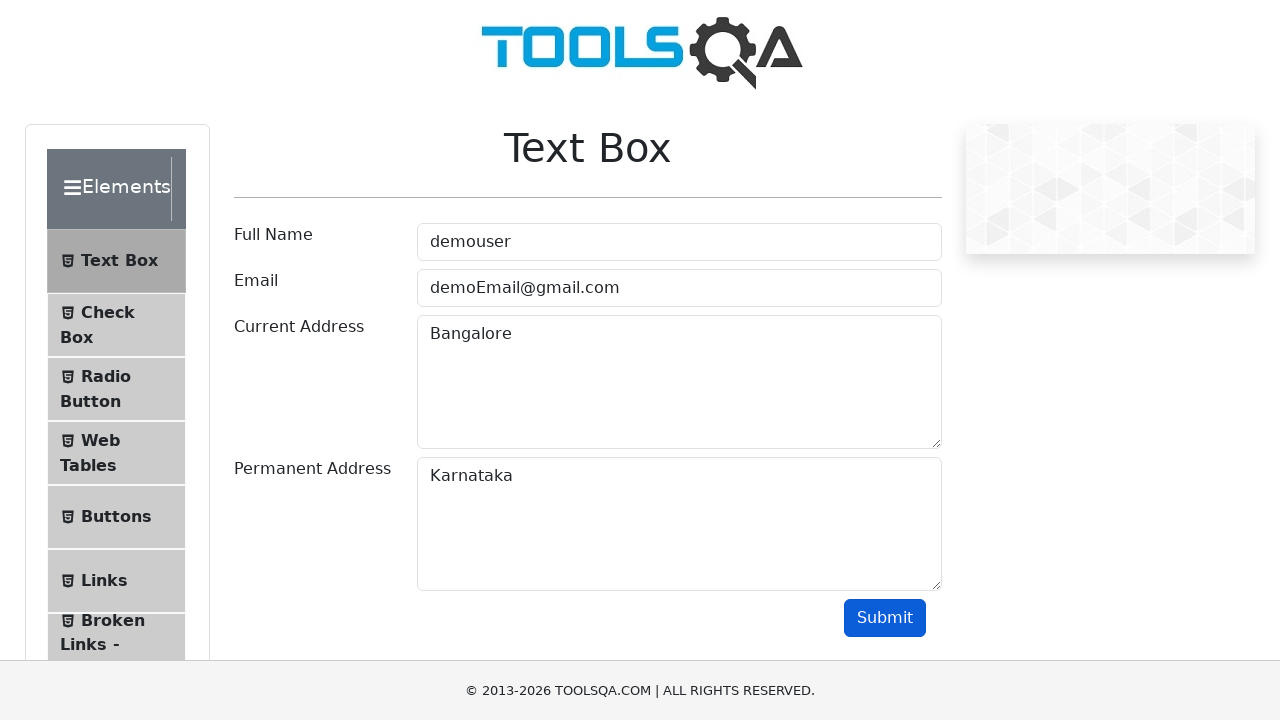